Navigates to BlazeDemo homepage and verifies that the page title matches the expected value "BlazeDemo"

Starting URL: https://blazedemo.com/index.php

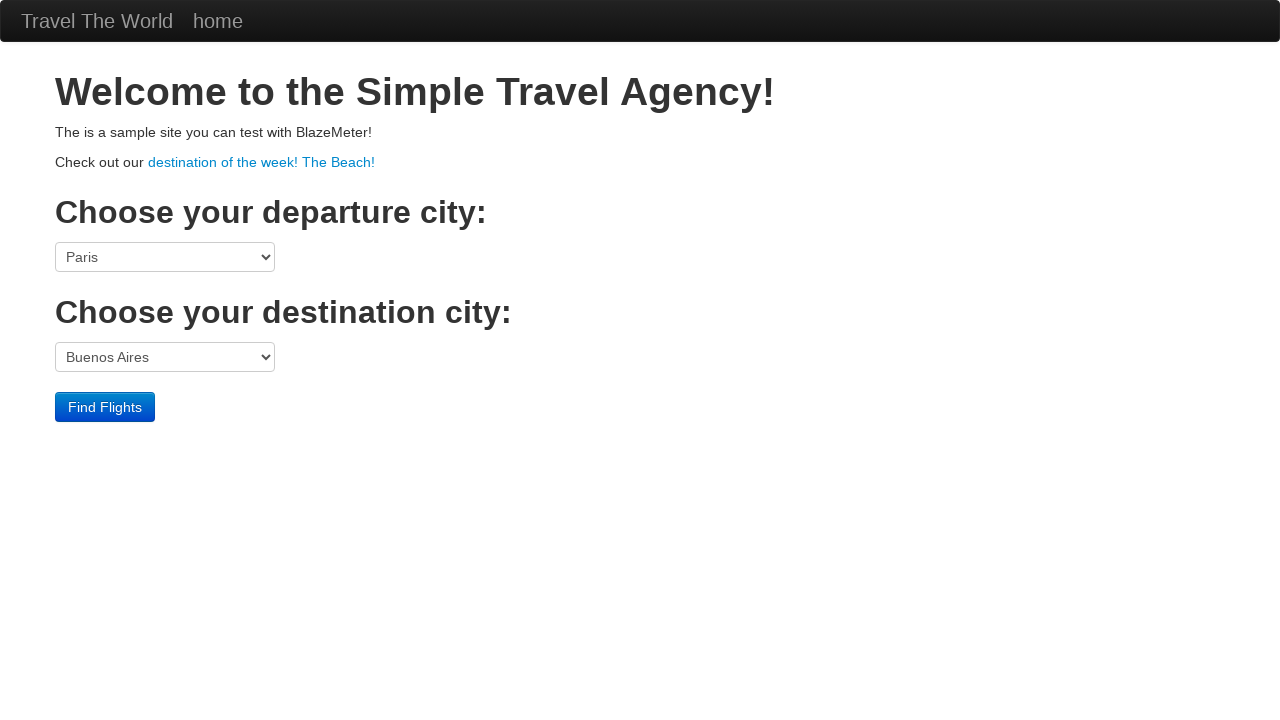

Navigated to BlazeDemo homepage
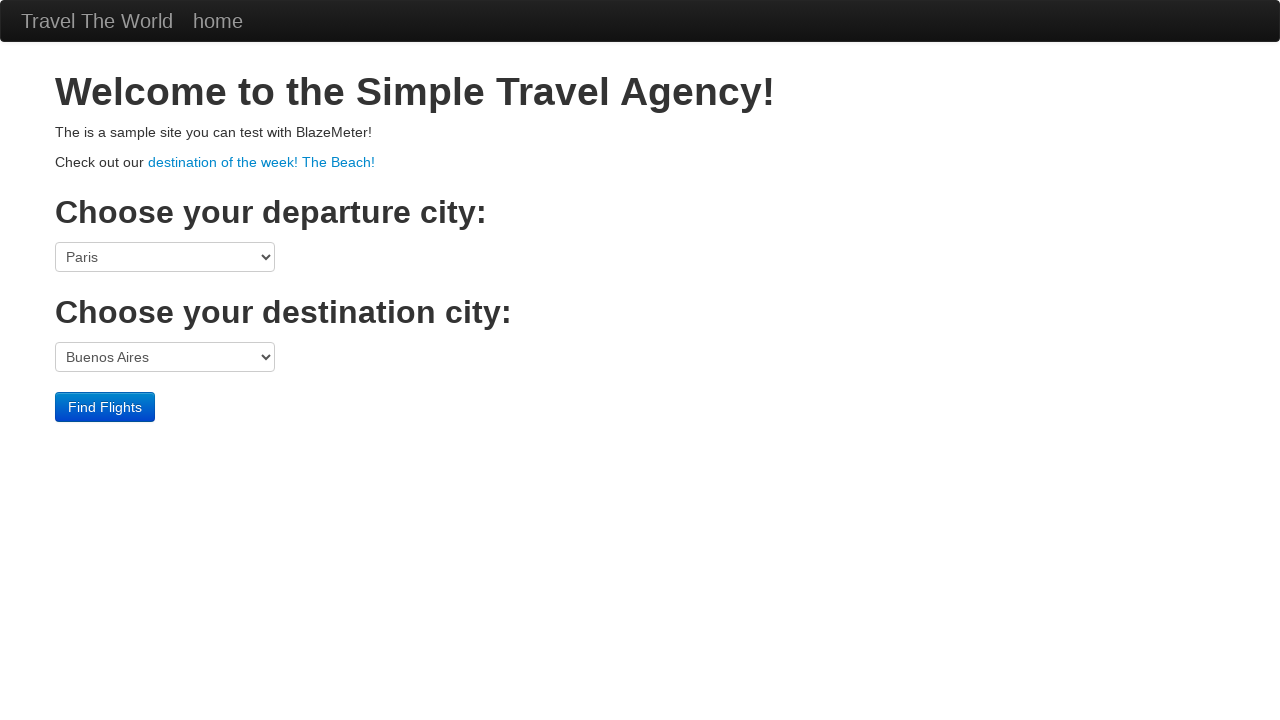

Page loaded (DOM content loaded)
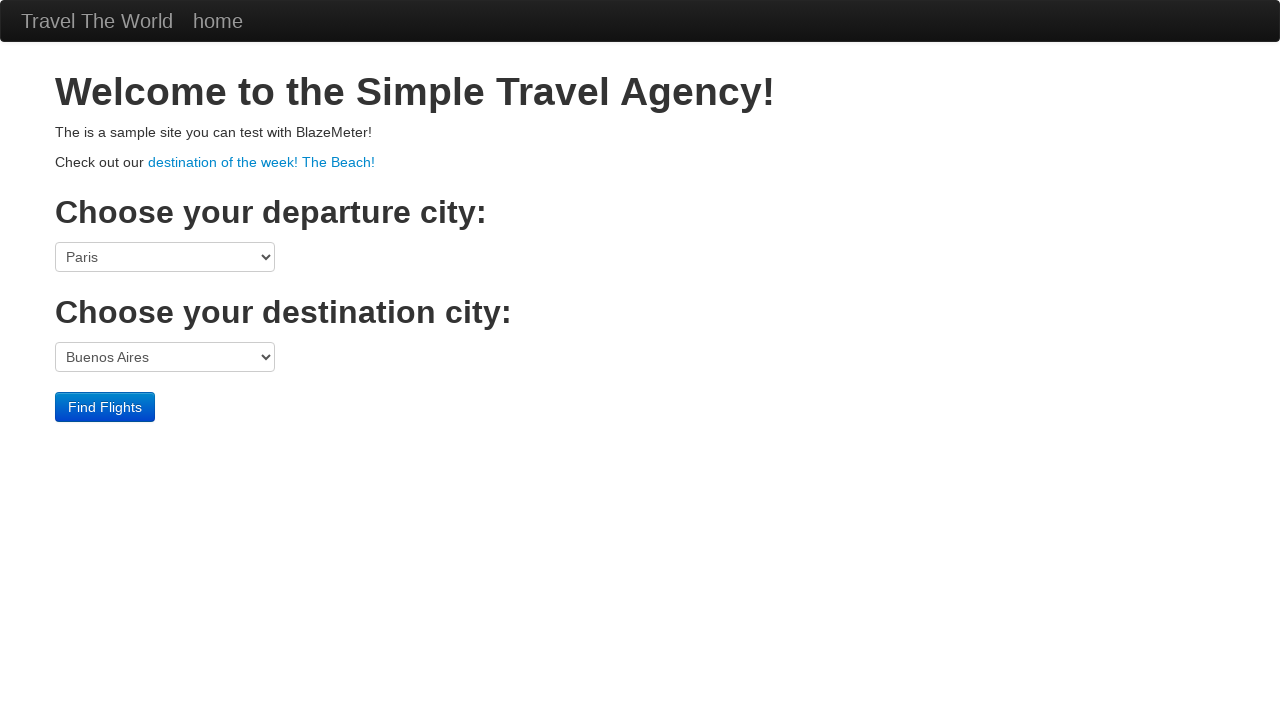

Retrieved page title: 'BlazeDemo'
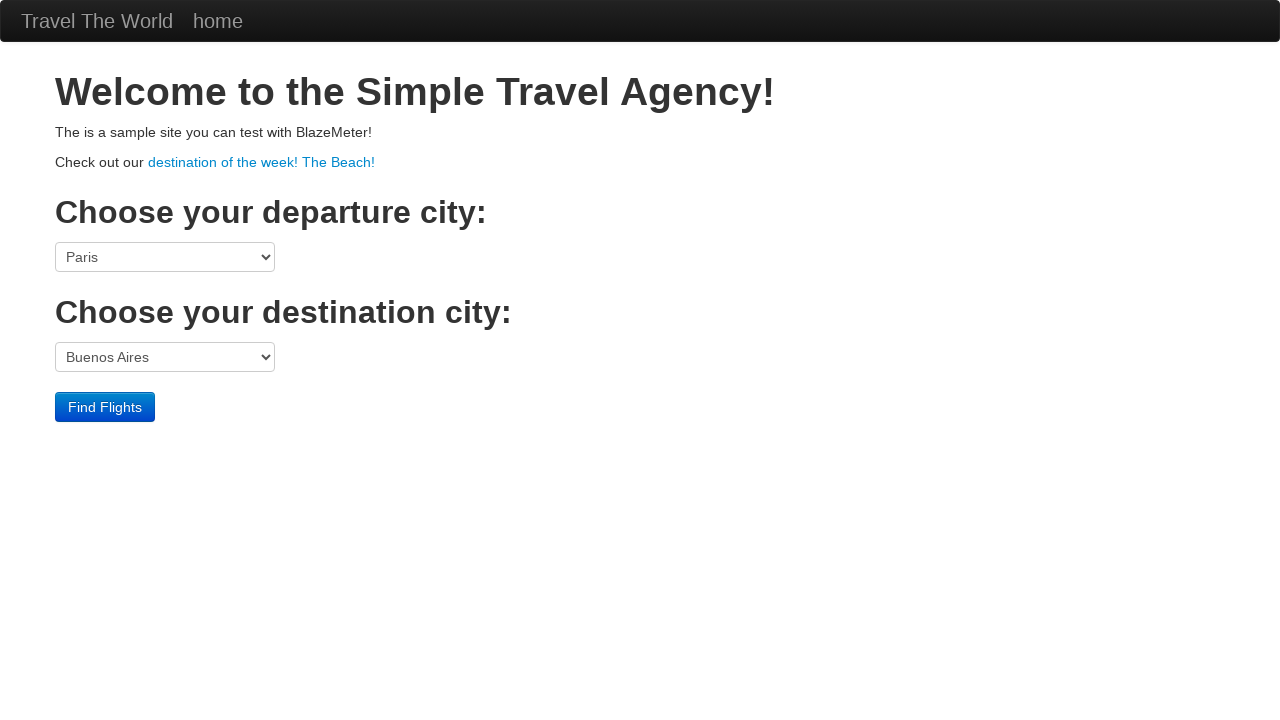

Set expected title to: 'BlazeDemo'
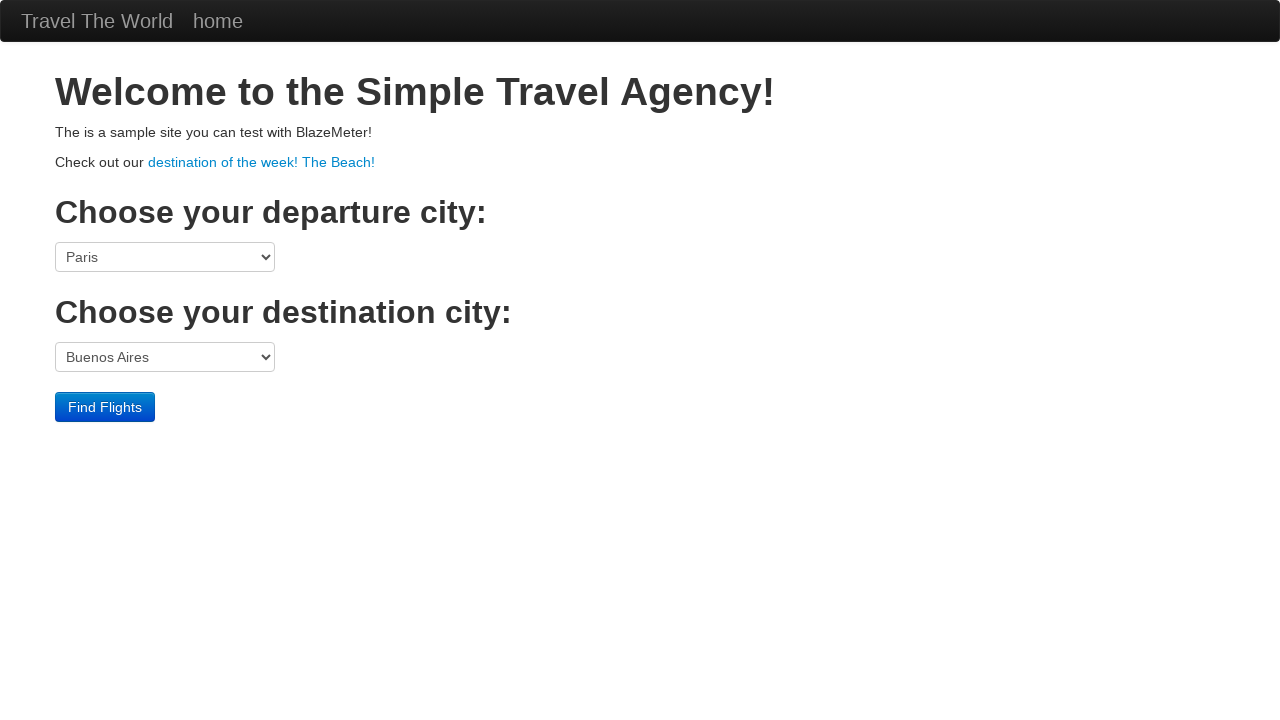

Verified page title matches expected value 'BlazeDemo'
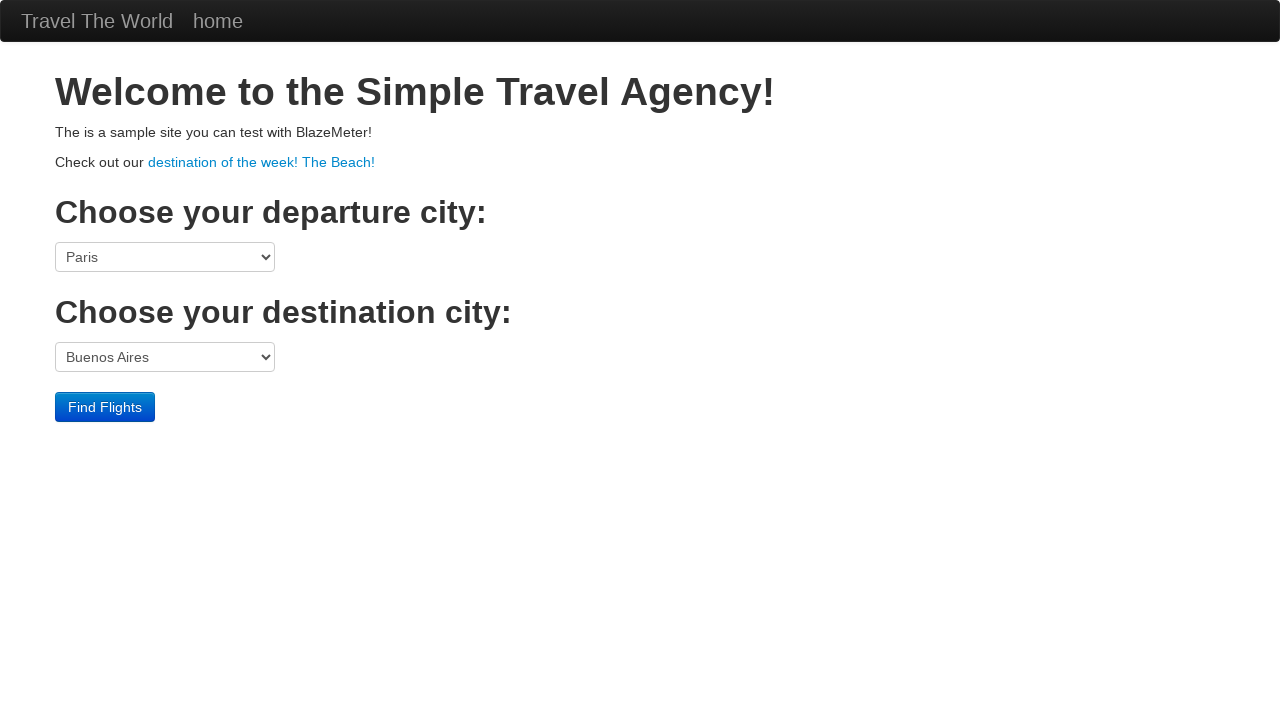

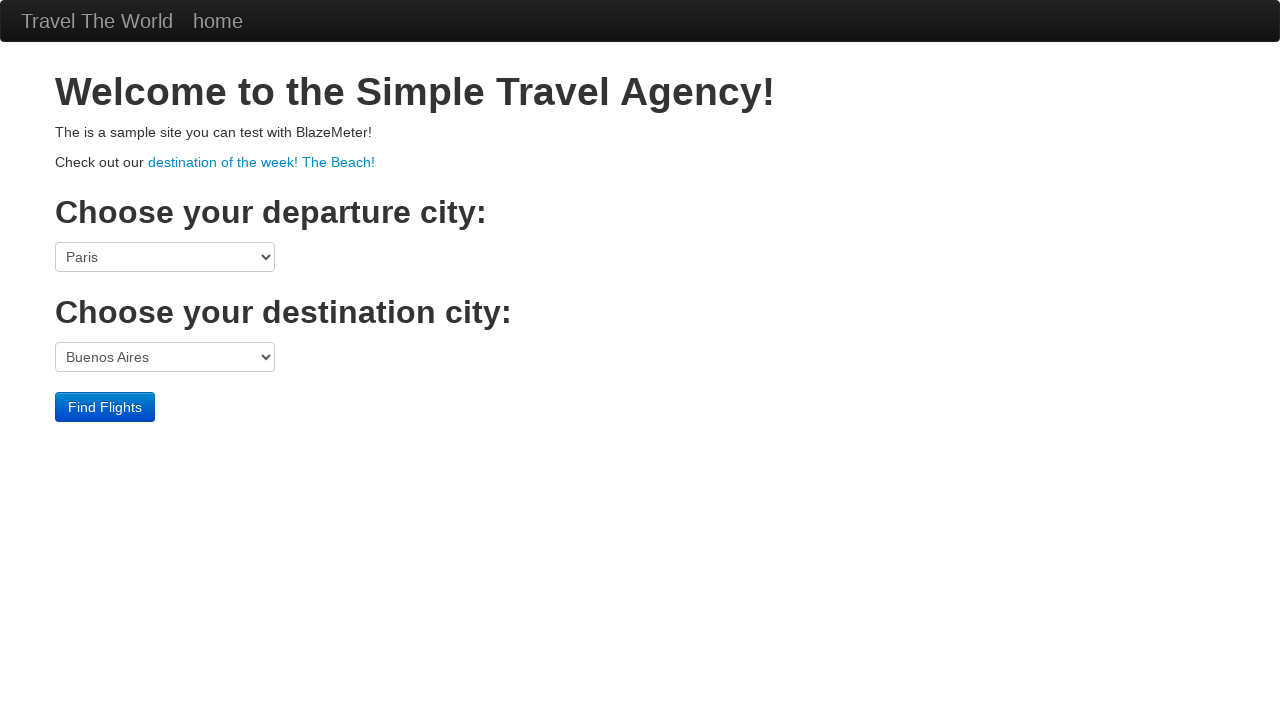